Tests drag and drop functionality on the jQuery UI demo page by dragging an element and dropping it onto a target area

Starting URL: http://jqueryui.com/droppable/

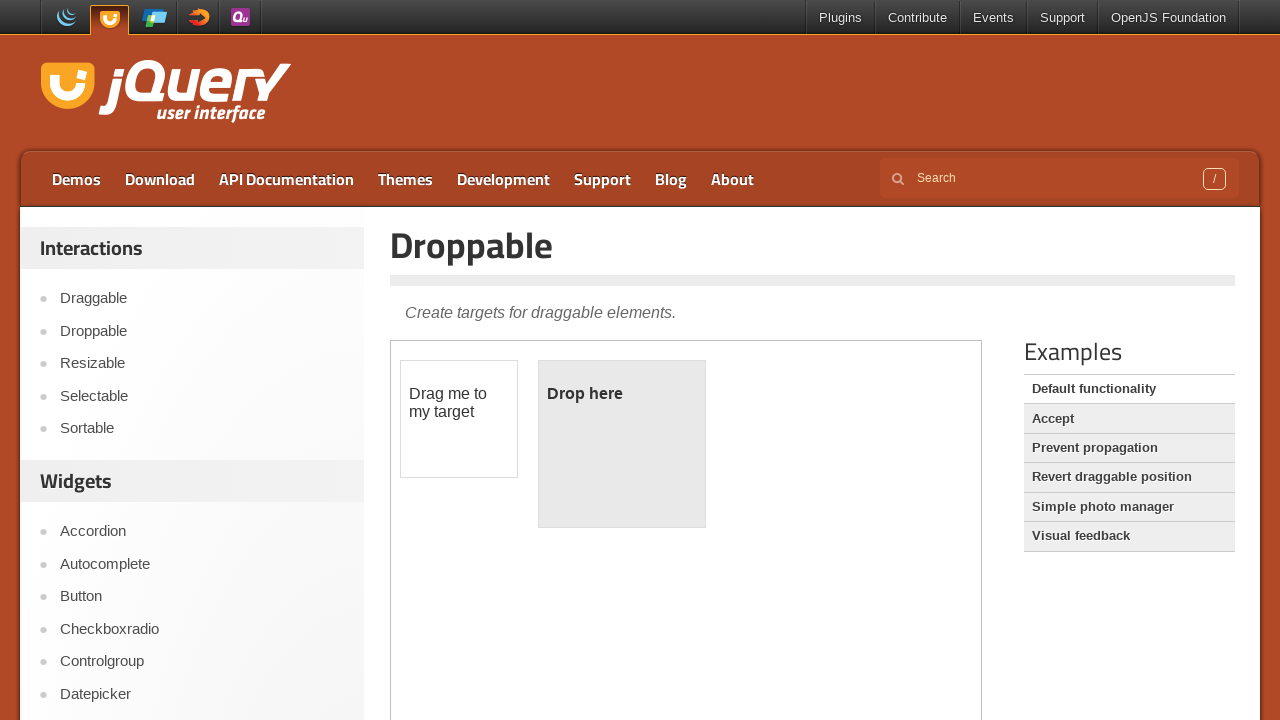

Located the demo iframe
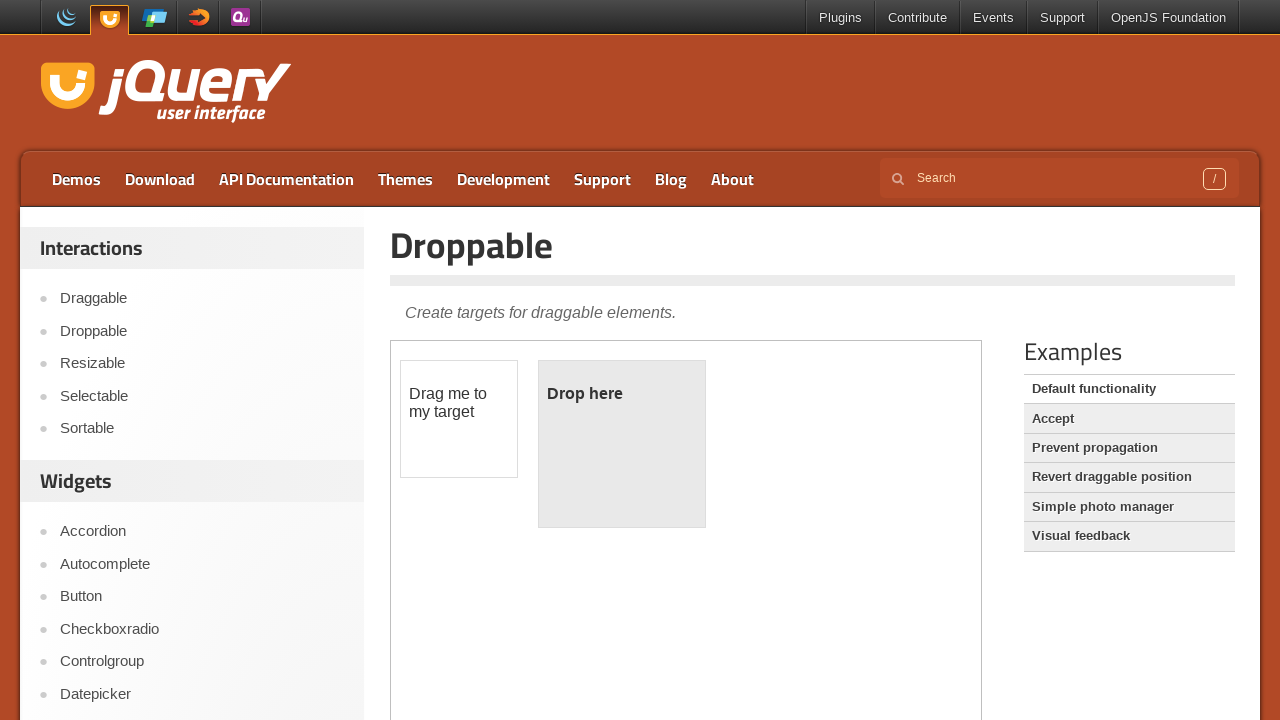

Retrieved reference to demo iframe
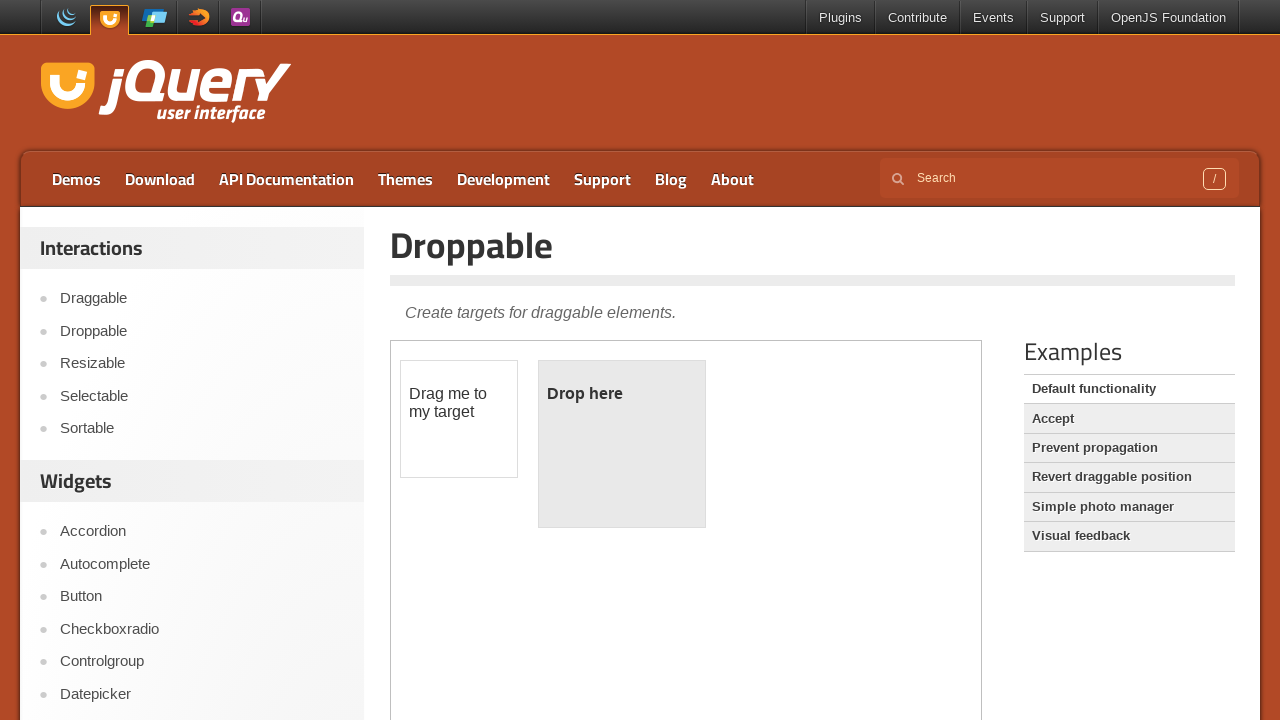

Located draggable element with id 'draggable'
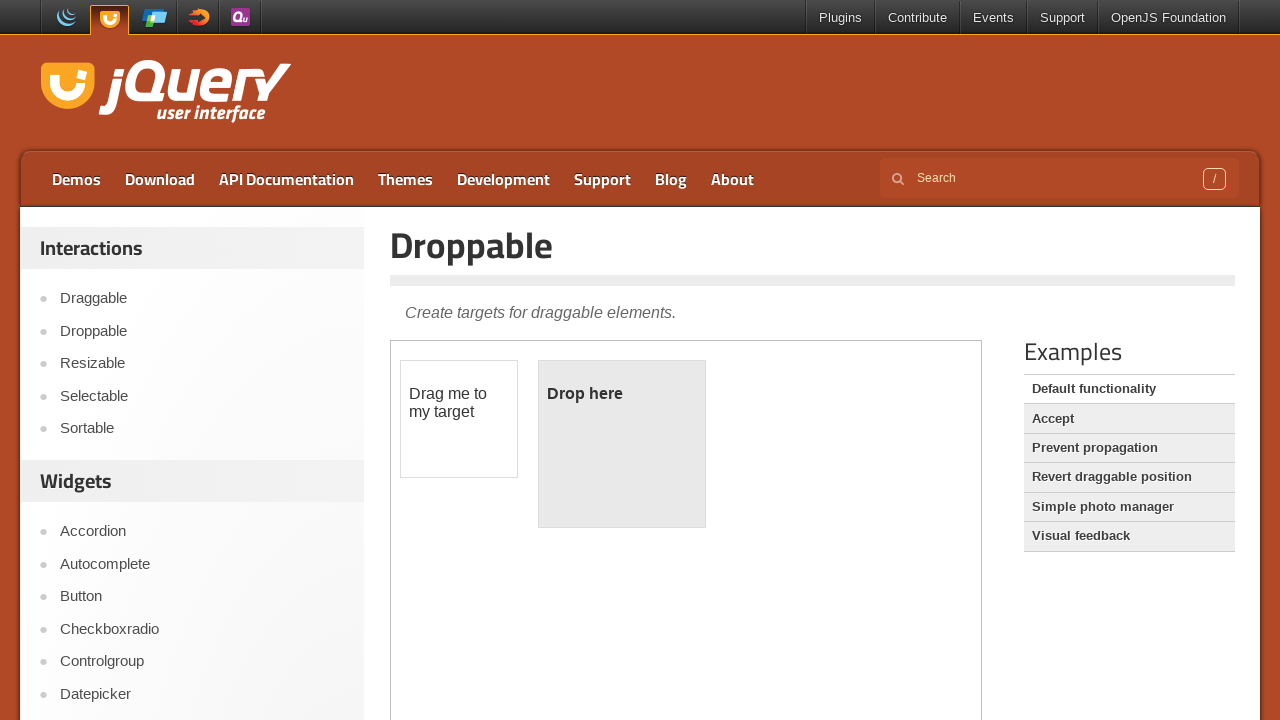

Located droppable target element with id 'droppable'
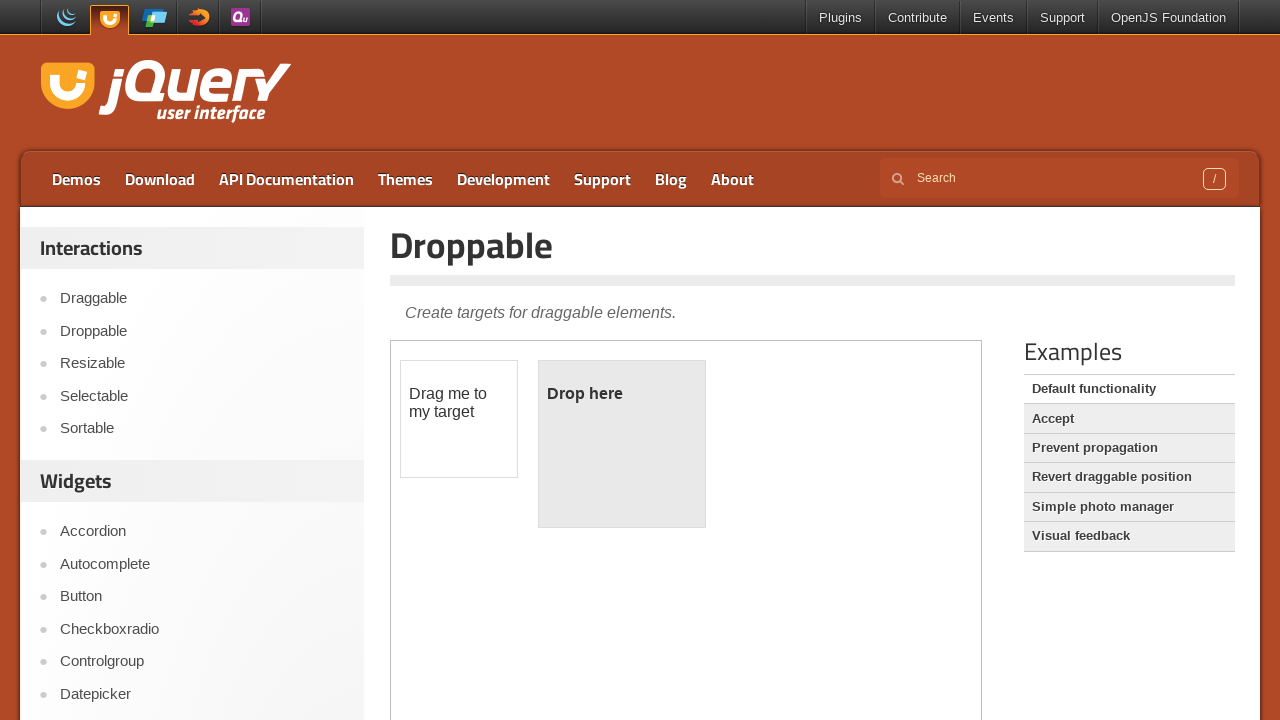

Dragged element onto droppable target area at (622, 444)
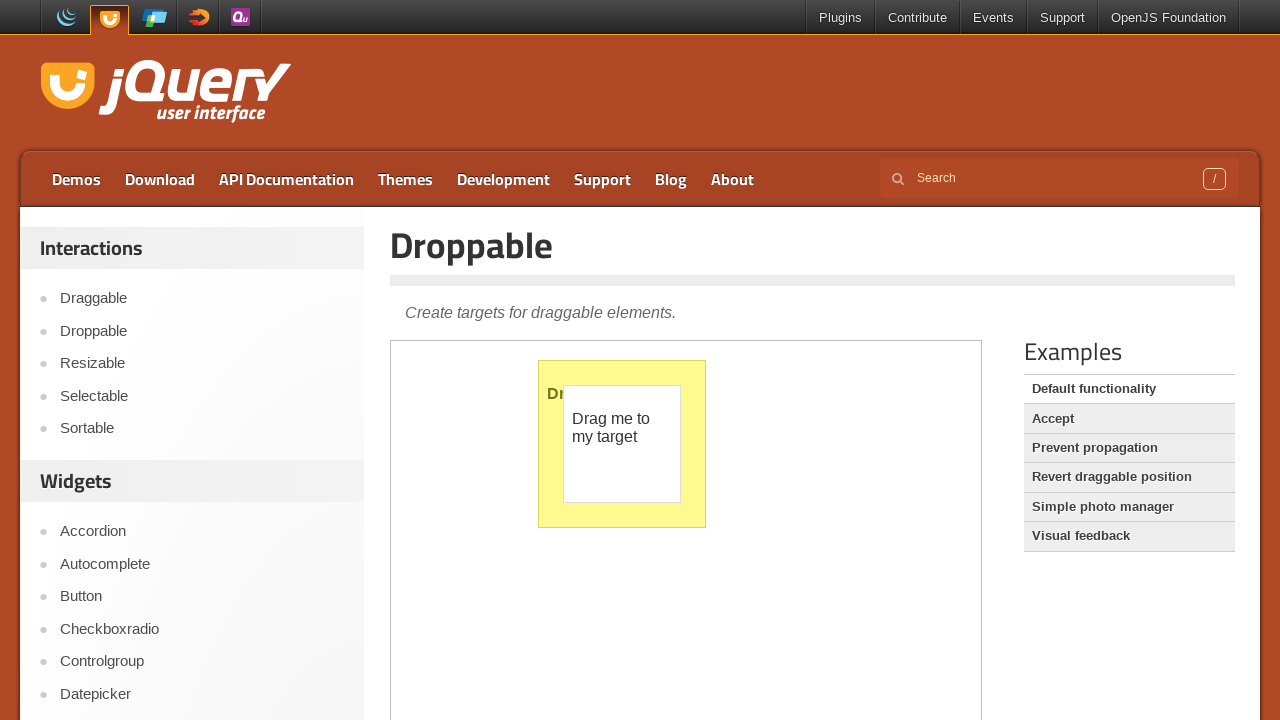

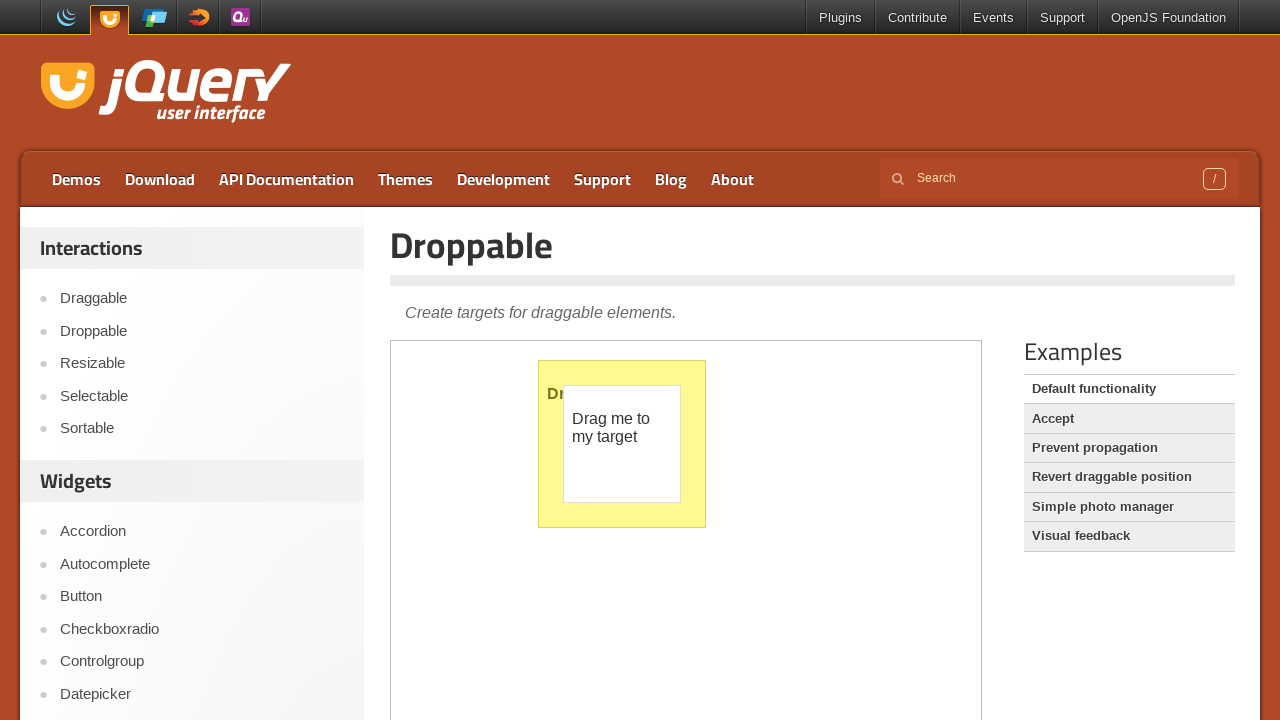